Tests element visibility by checking if email input, age radio button, education textarea are displayed, and filling them with test data when visible

Starting URL: https://automationfc.github.io/basic-form/index.html

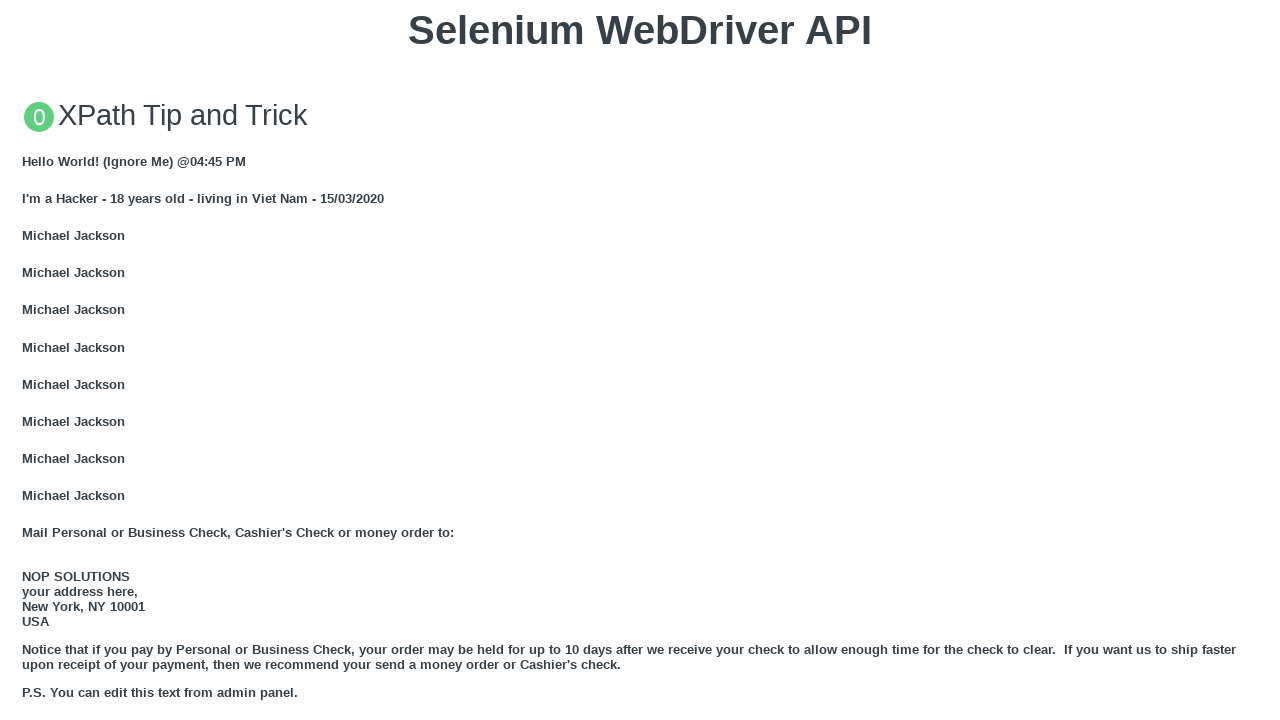

Verified email input field is visible
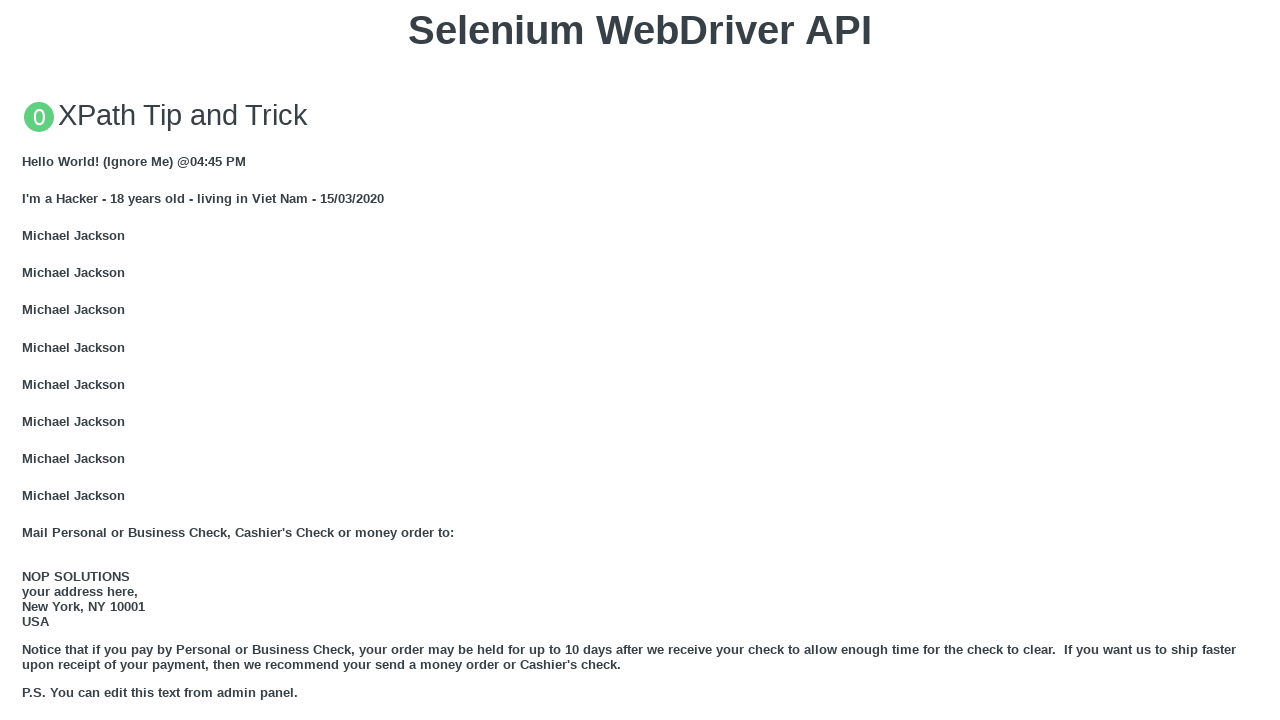

Filled email input with 'Automation Testing' on input#mail
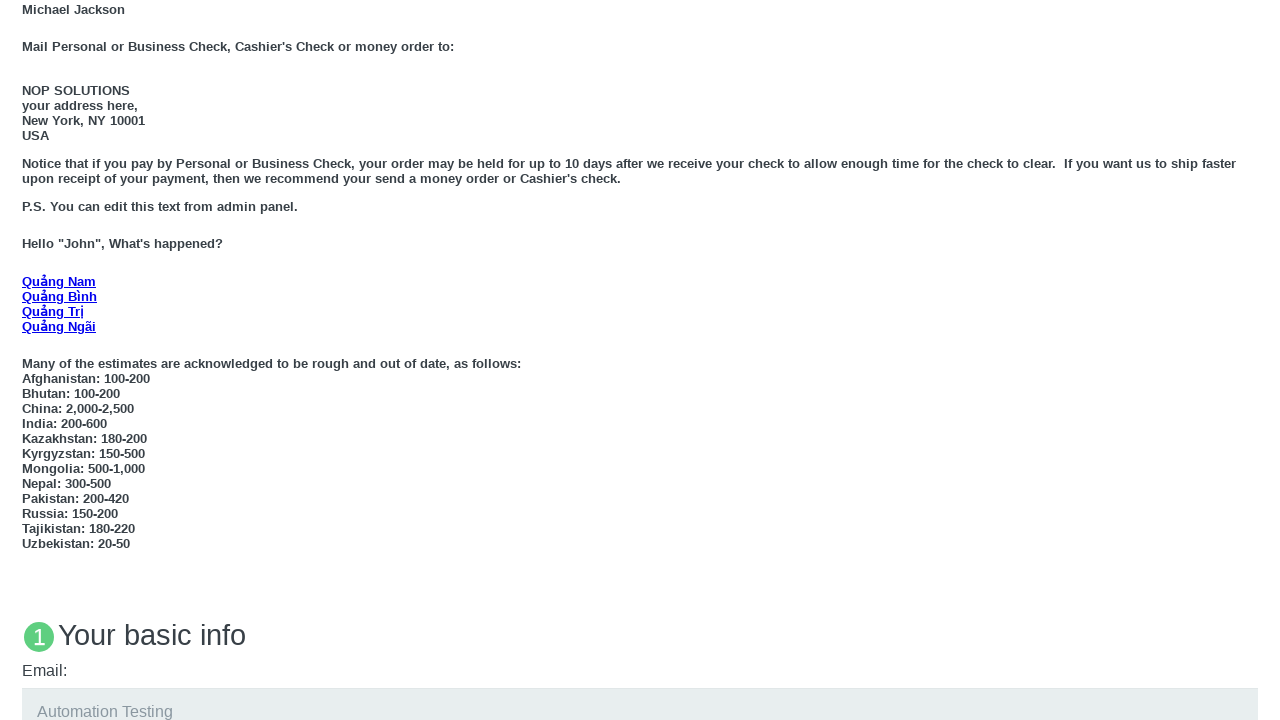

Verified age under 18 radio button is visible
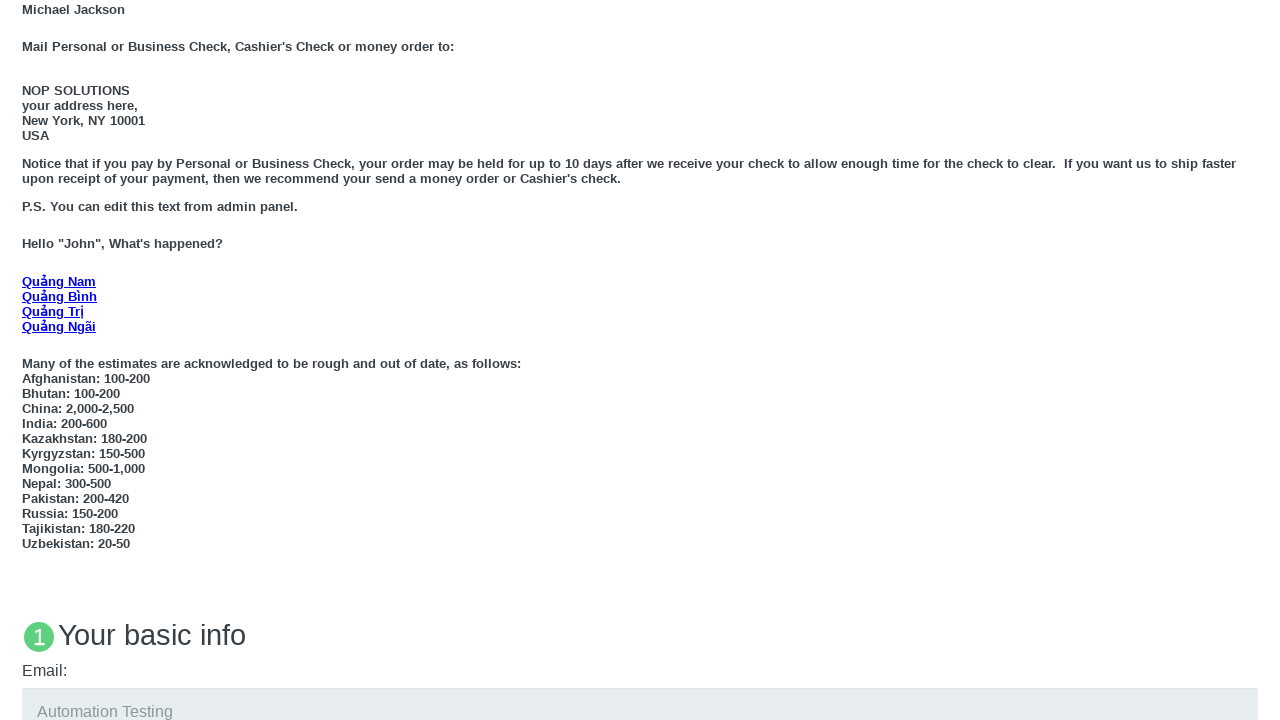

Clicked age under 18 radio button at (28, 360) on input#under_18
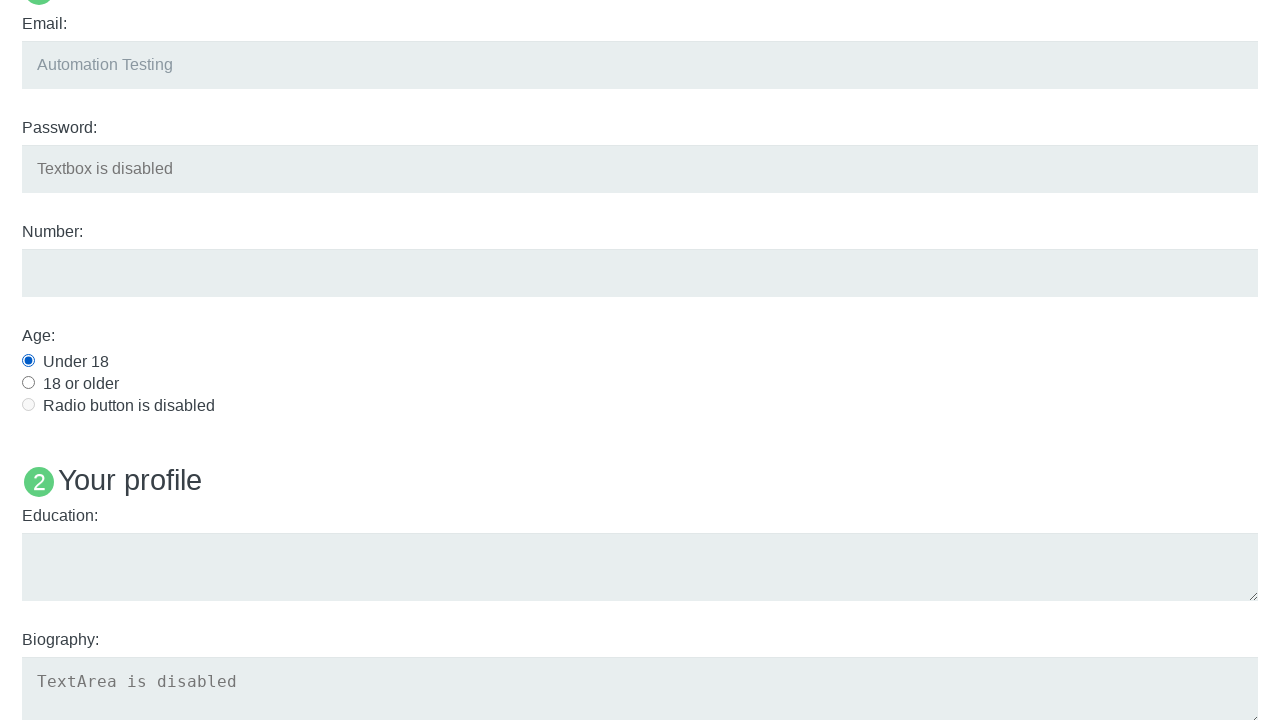

Verified education textarea is visible
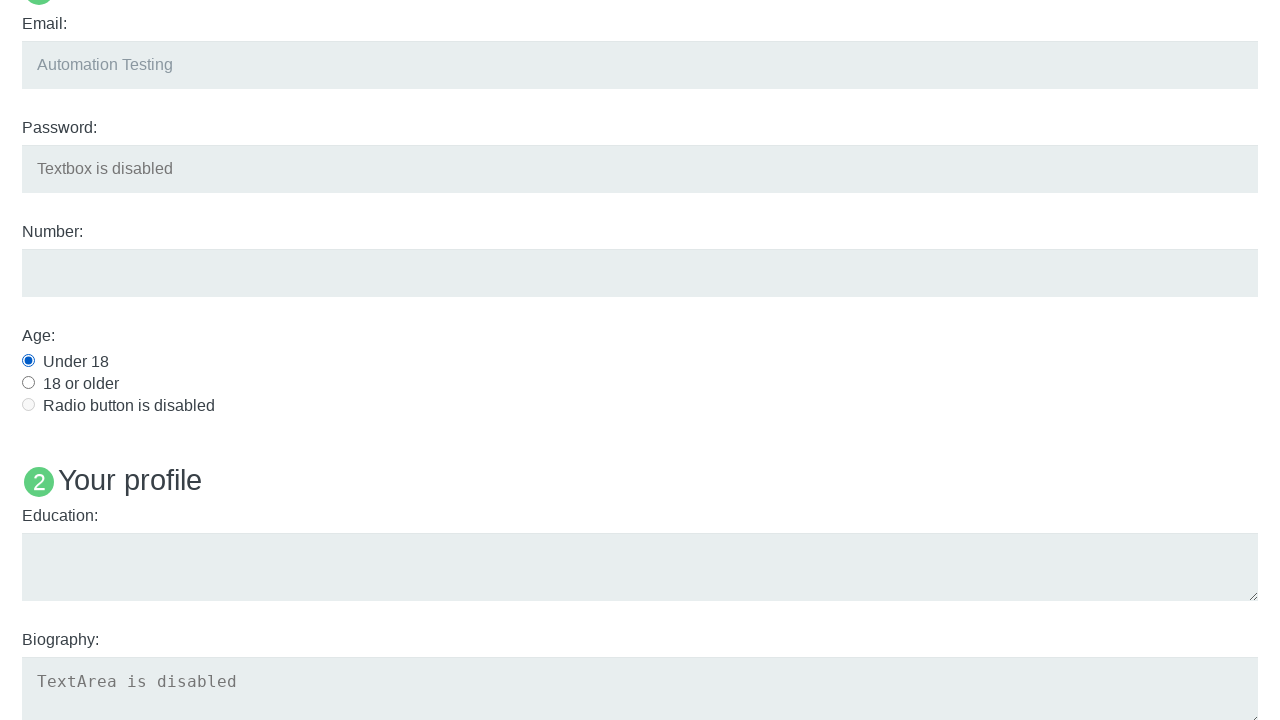

Filled education textarea with 'Automation Testing' on textarea#edu
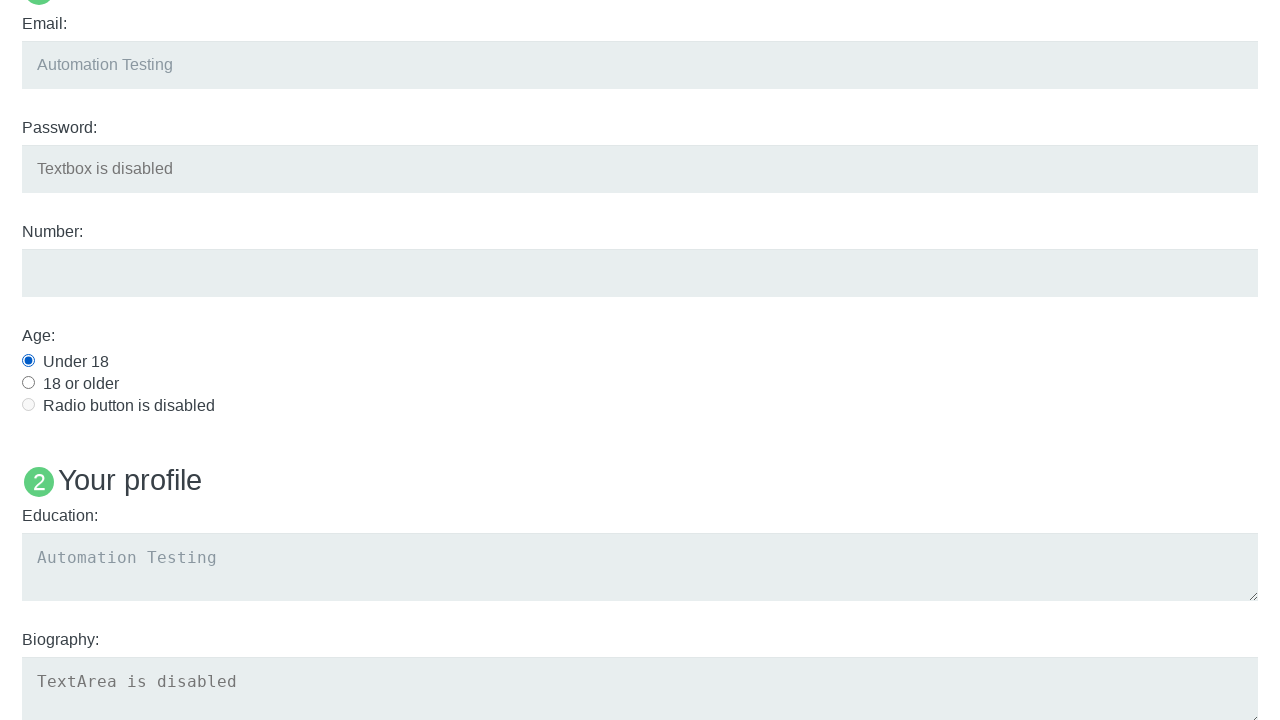

Verified 'Name: User5' element is not visible
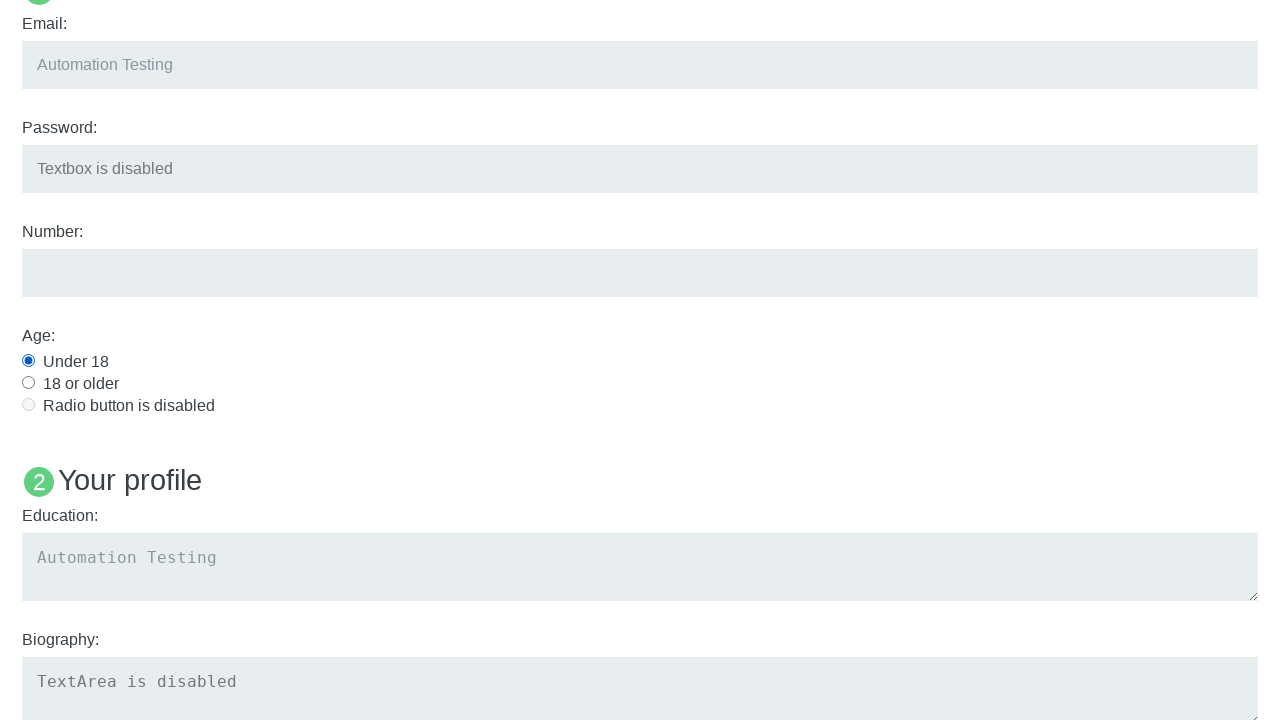

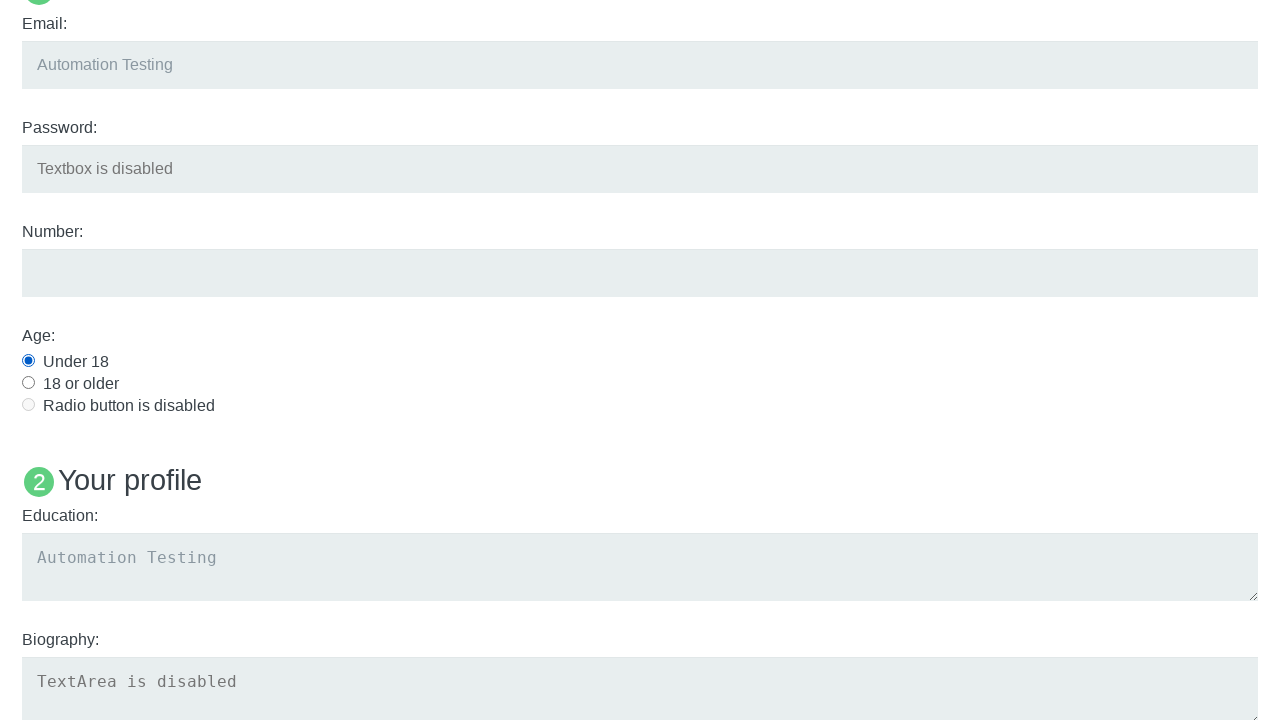